Tests tooltip functionality by hovering over a button and verifying the tooltip appears

Starting URL: https://demoqa.com/tool-tips

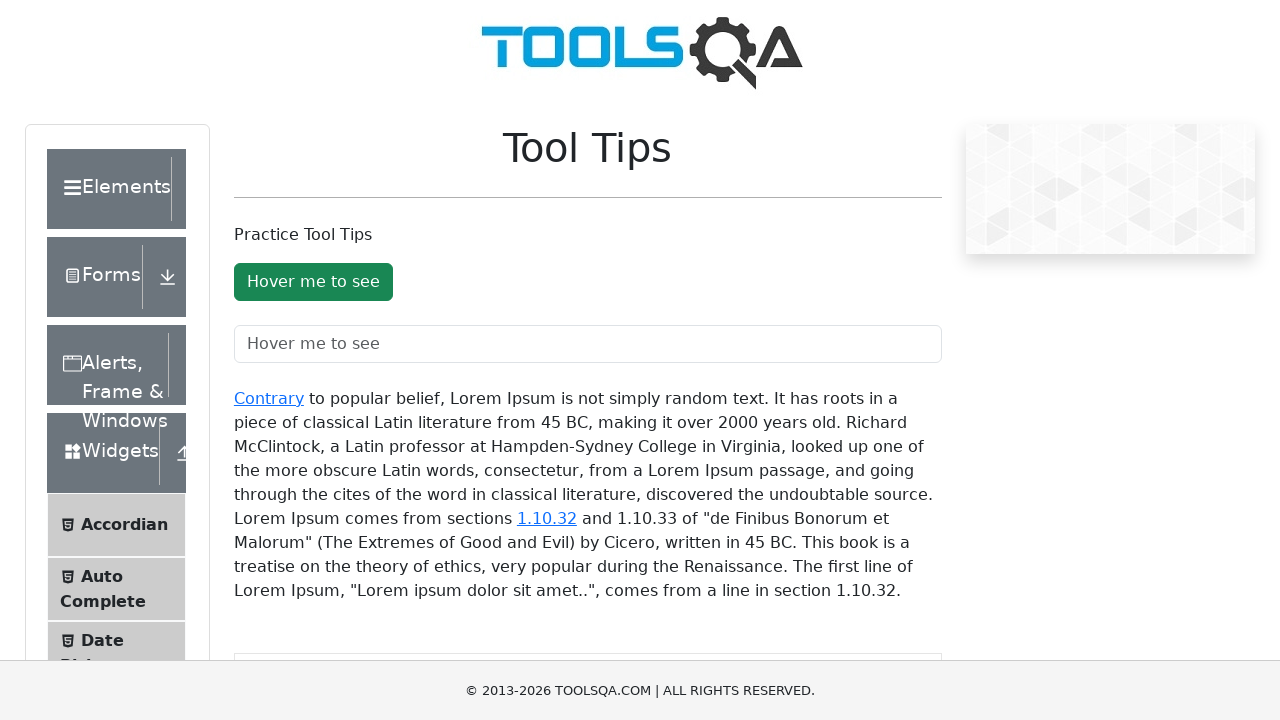

Hovered over the green button to trigger tooltip at (313, 282) on #toolTipButton
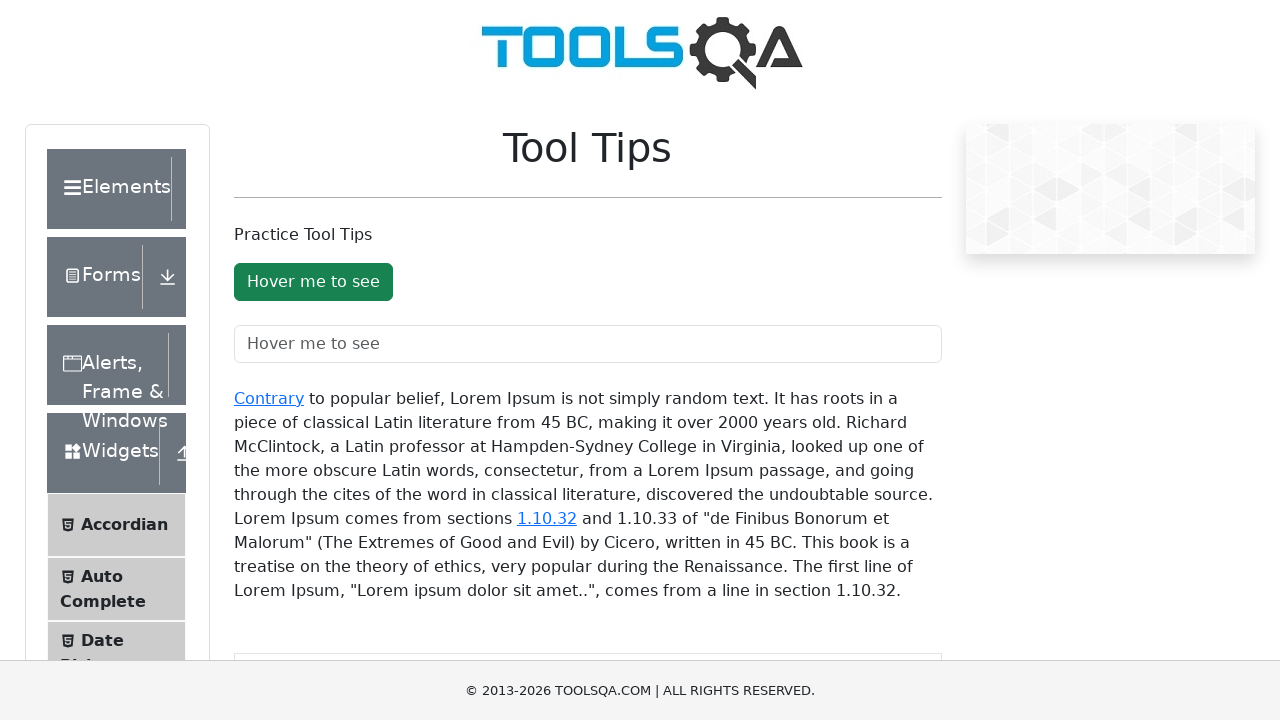

Tooltip appeared - aria-describedby attribute changed to 'buttonToolTip'
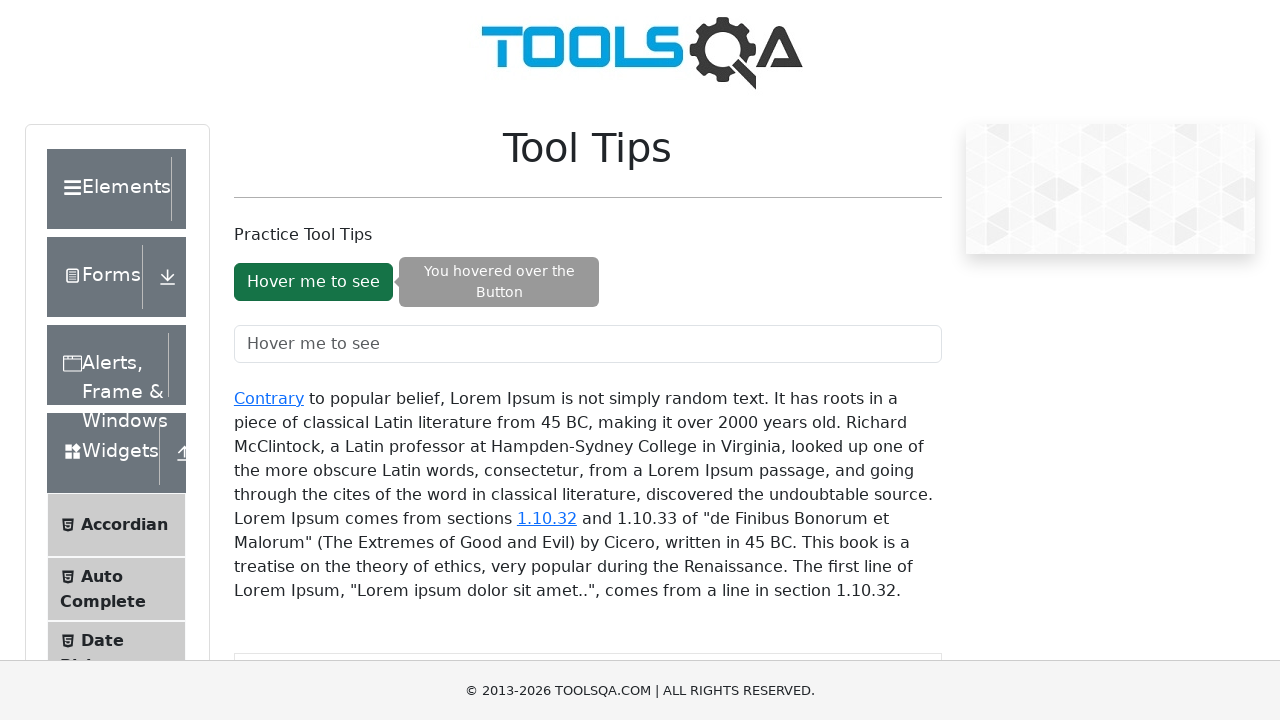

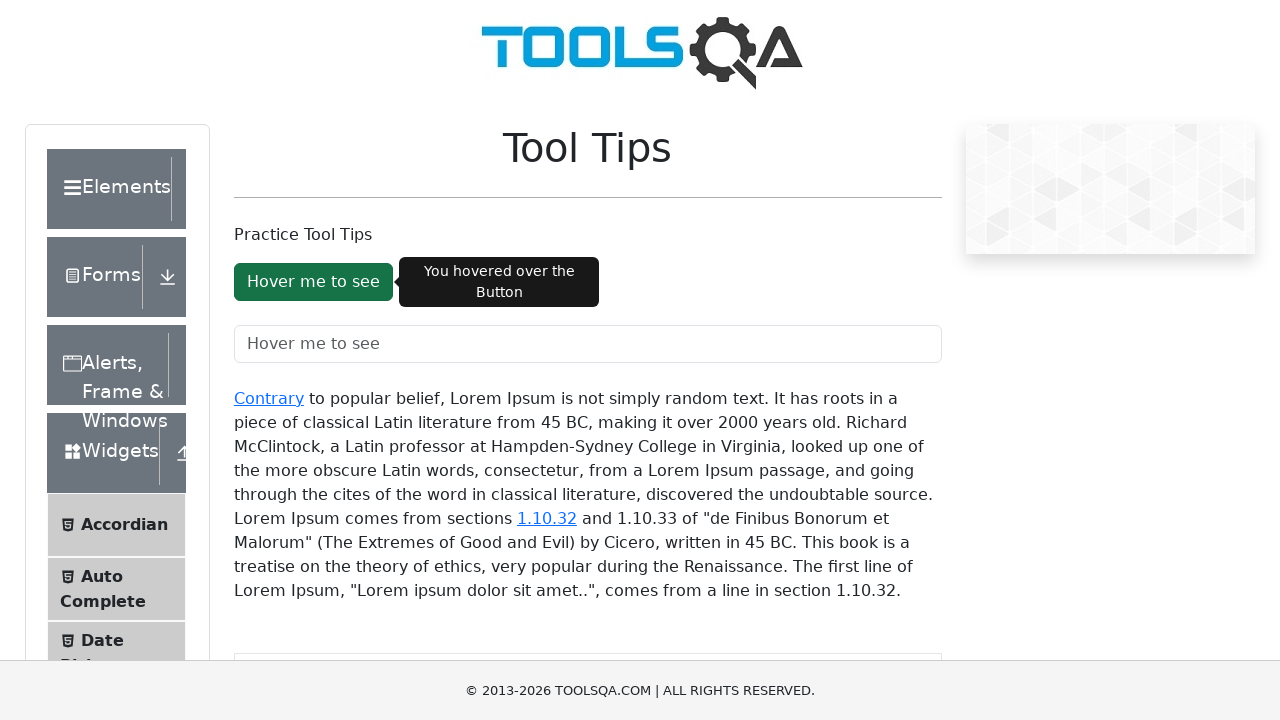